Tests adding a new todo item when the todo list is initially empty

Starting URL: https://todomvc.com/examples/typescript-angular/#/

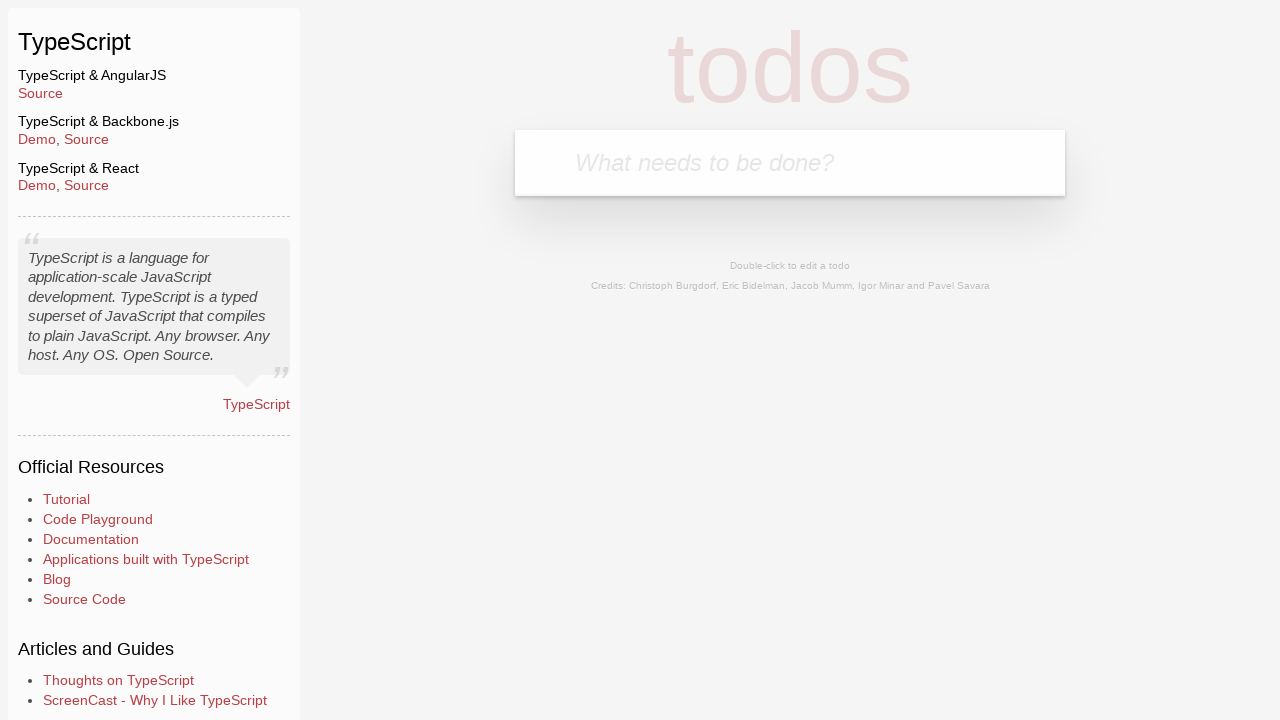

Filled new todo input with 'example' on .new-todo
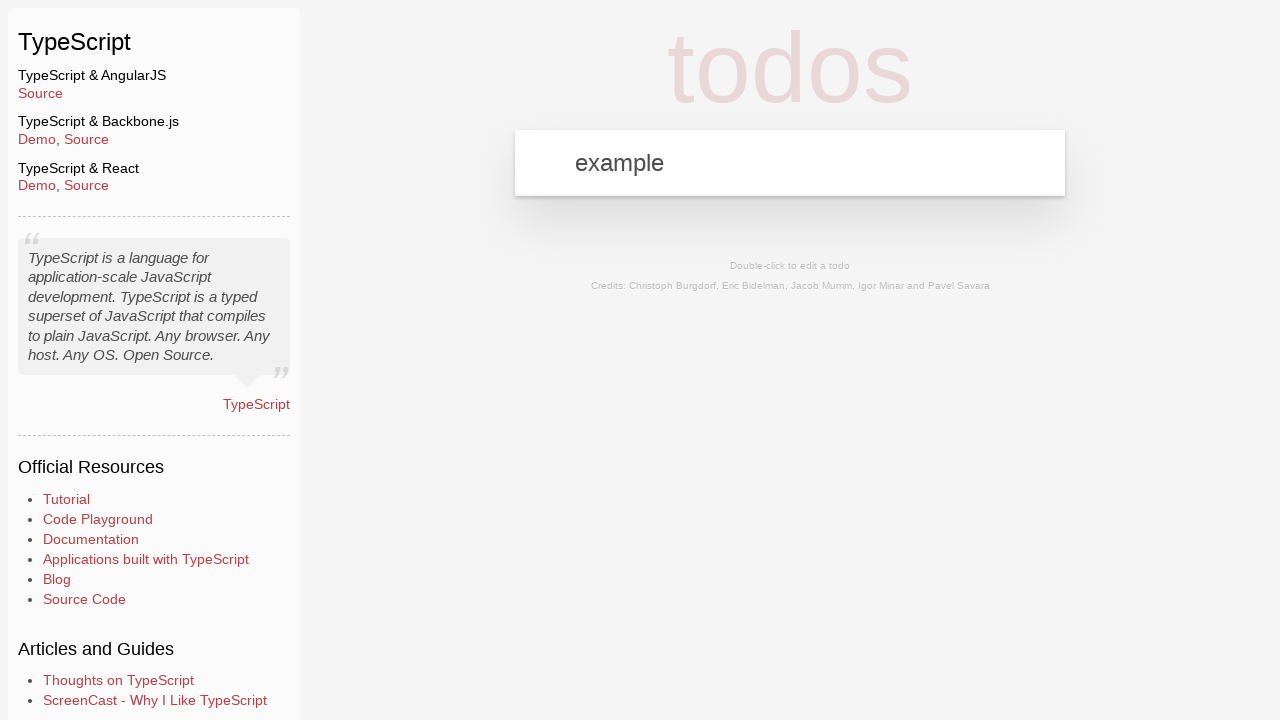

Pressed Enter to create the todo item on .new-todo
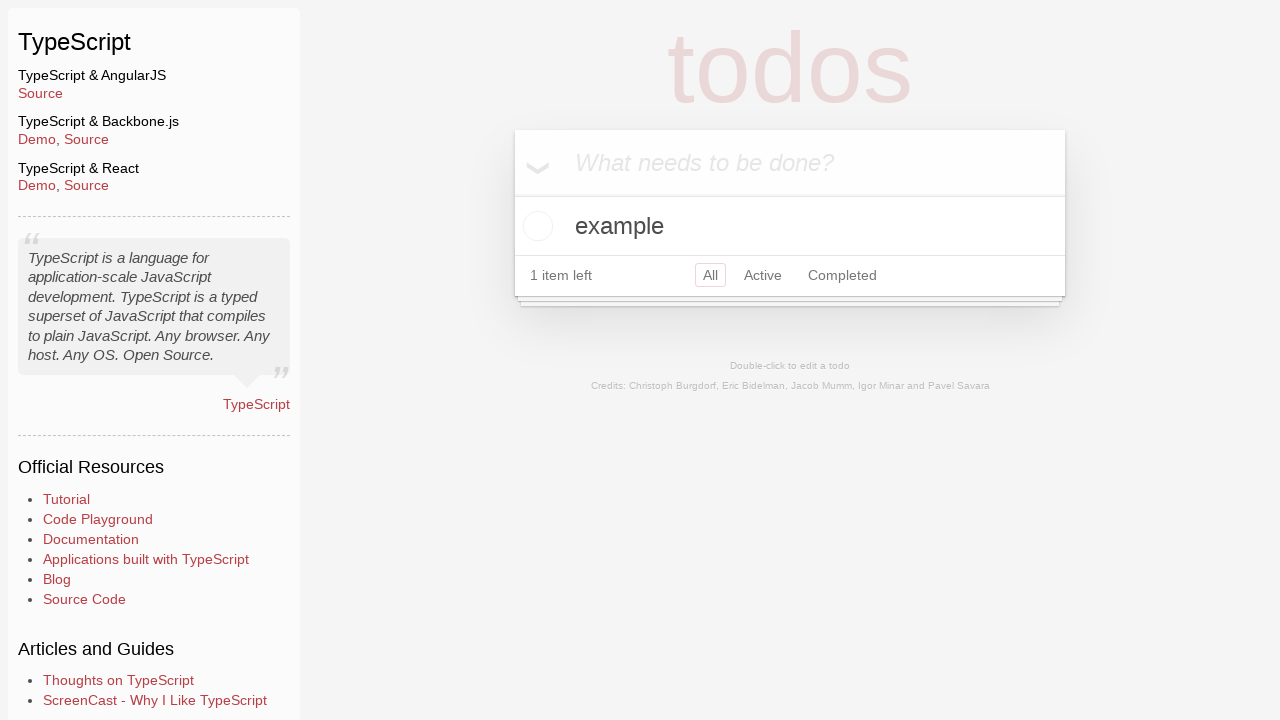

Located the last todo item in the list
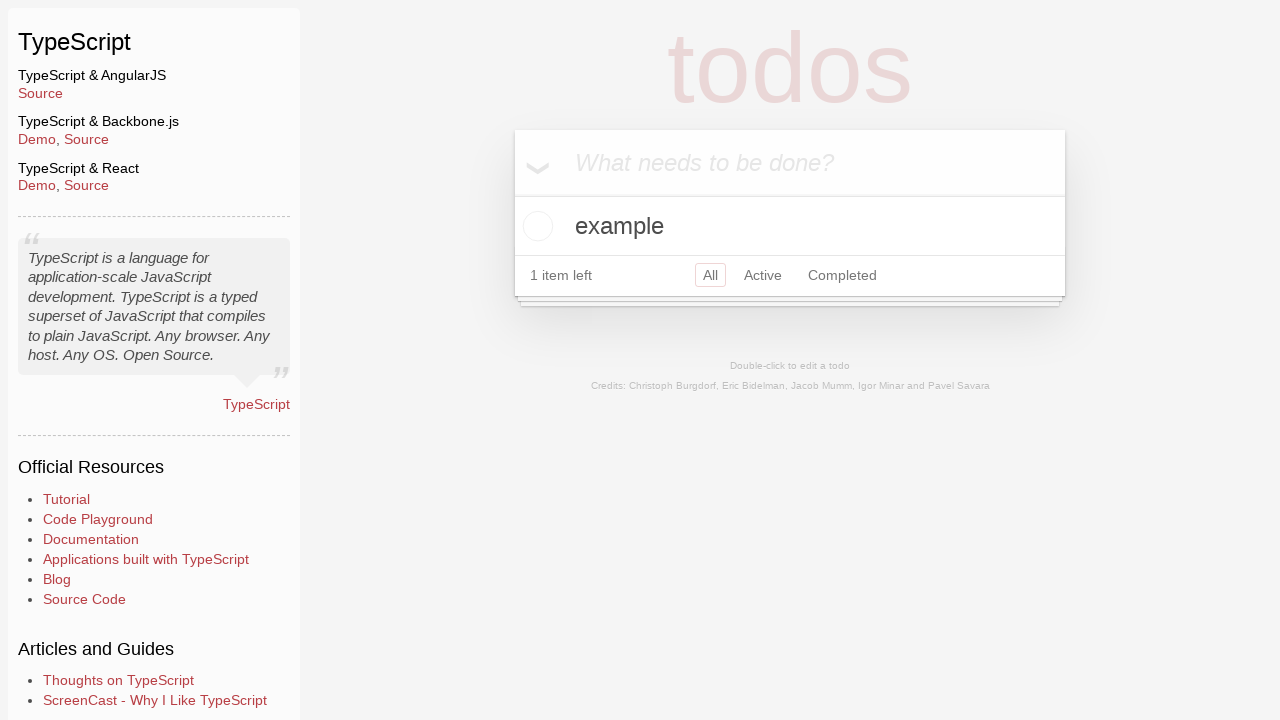

Verified todo item has text 'example'
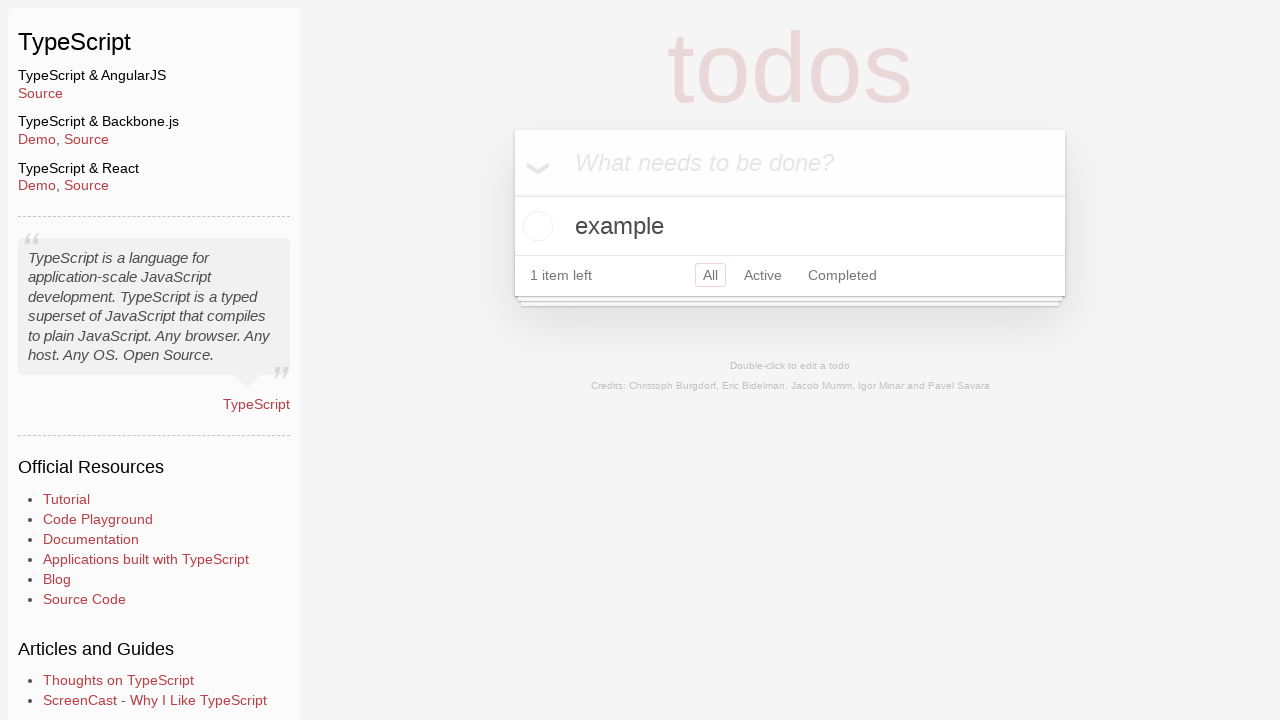

Verified new todo input field is empty
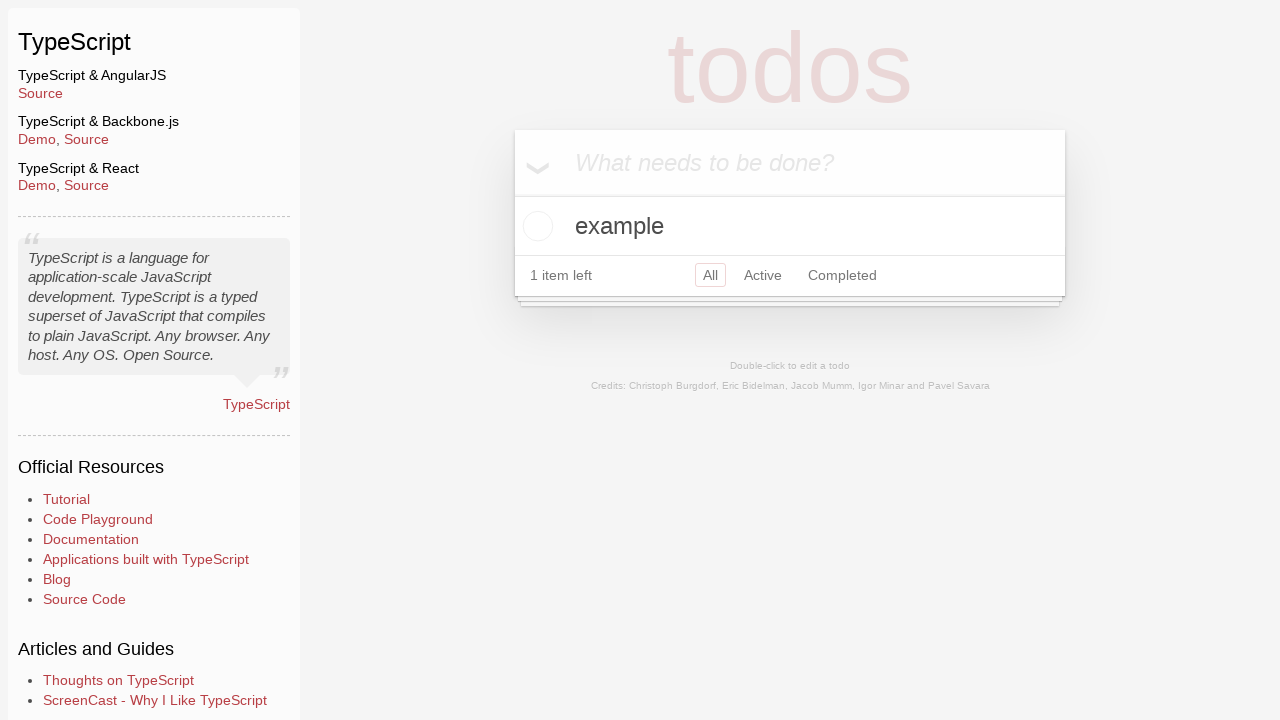

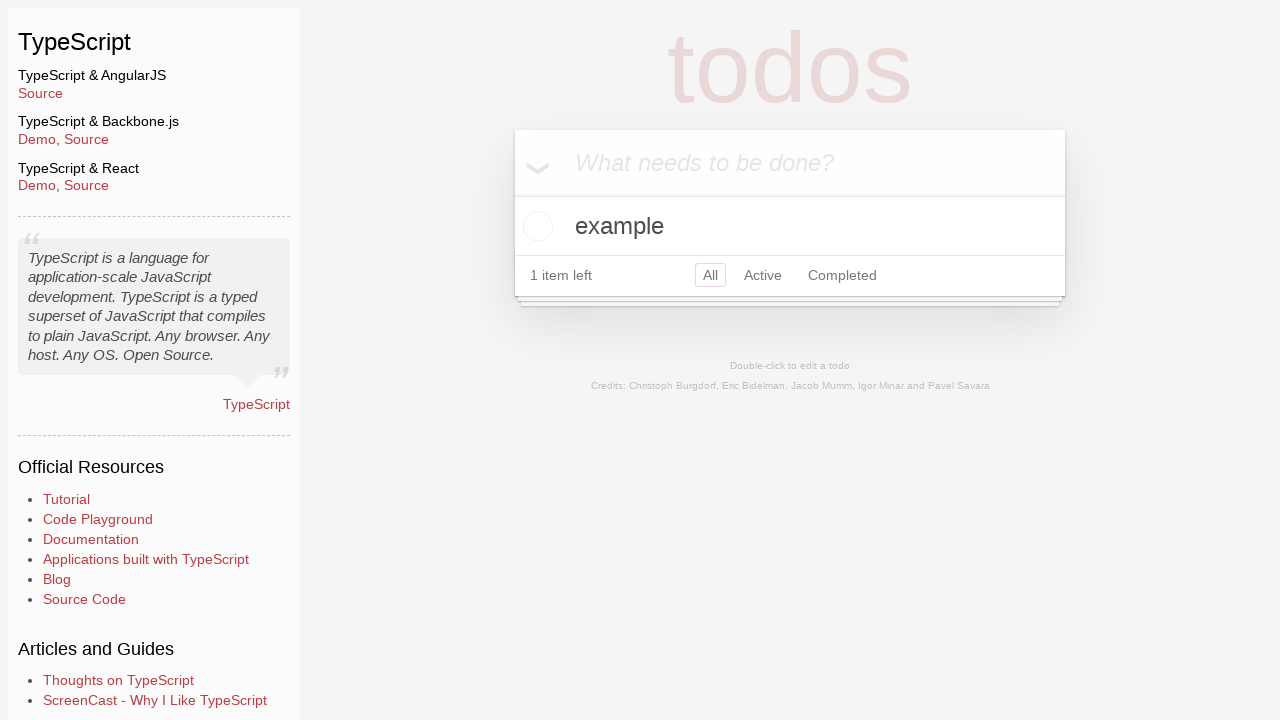